Validates that the sign-in link is enabled and clicks on it

Starting URL: https://www.rediff.com

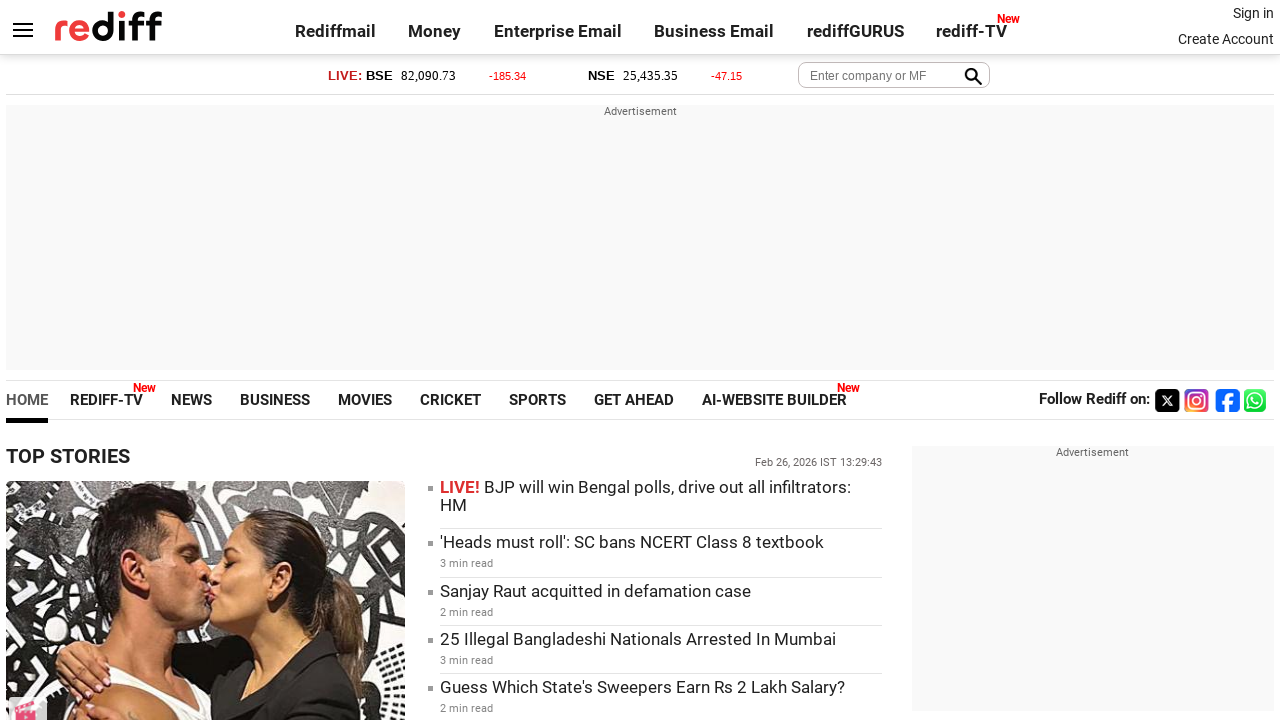

Located sign-in link element
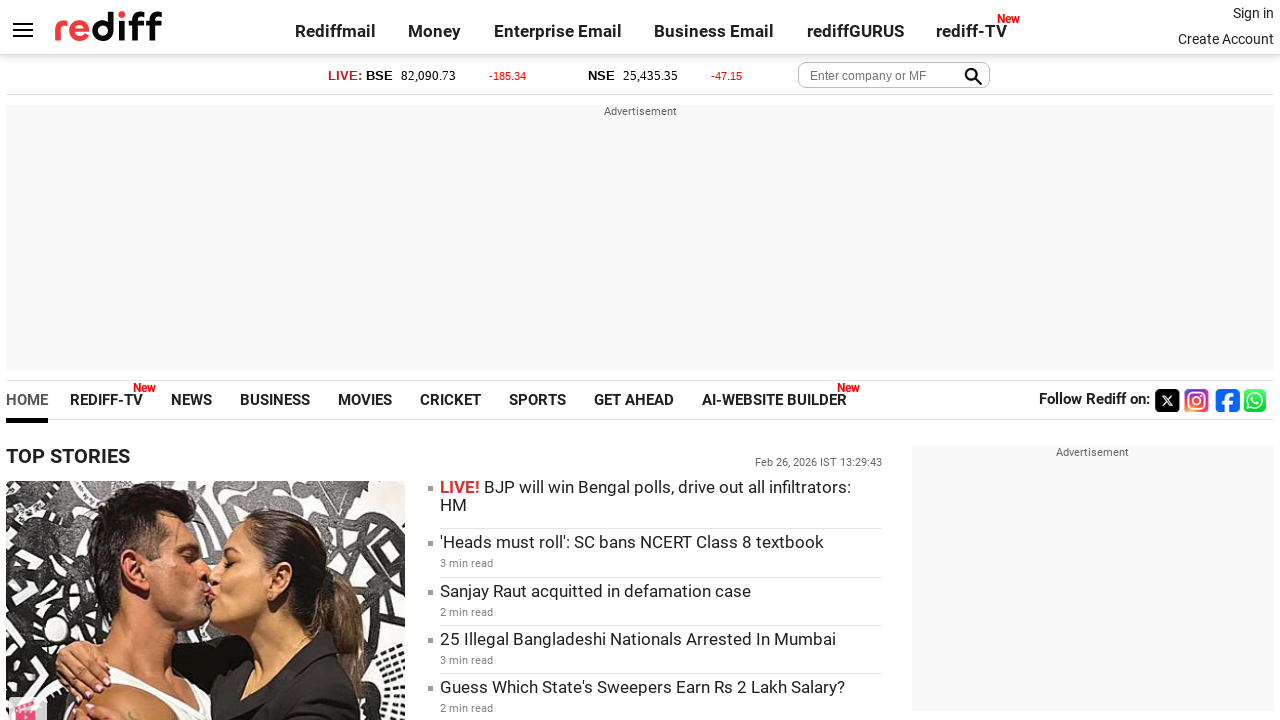

Verified that sign-in link is visible and enabled
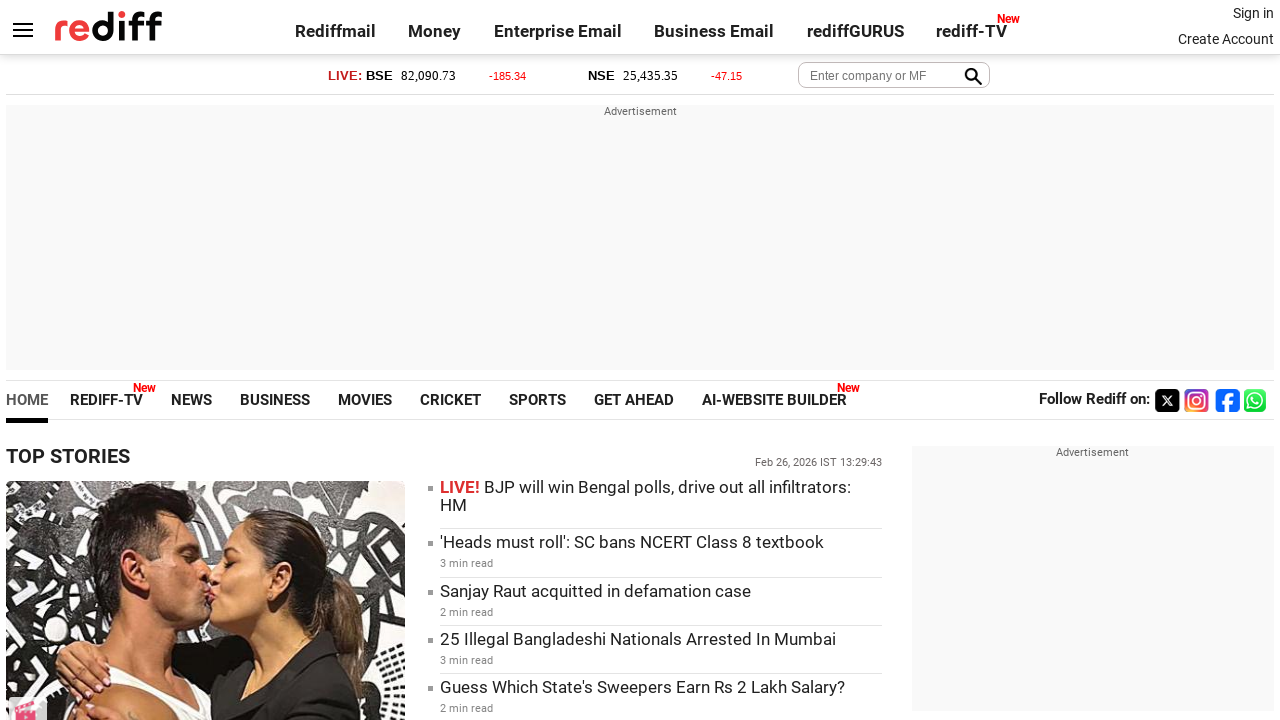

Clicked on the sign-in link at (1253, 13) on .signin
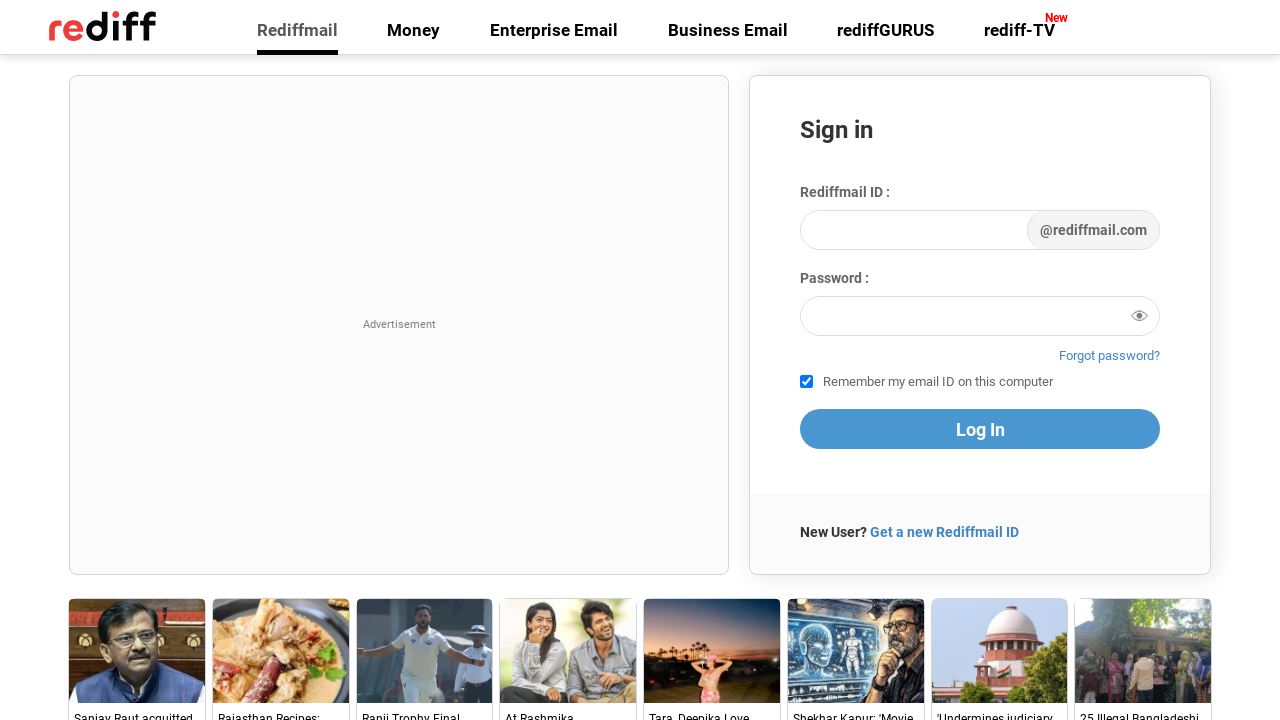

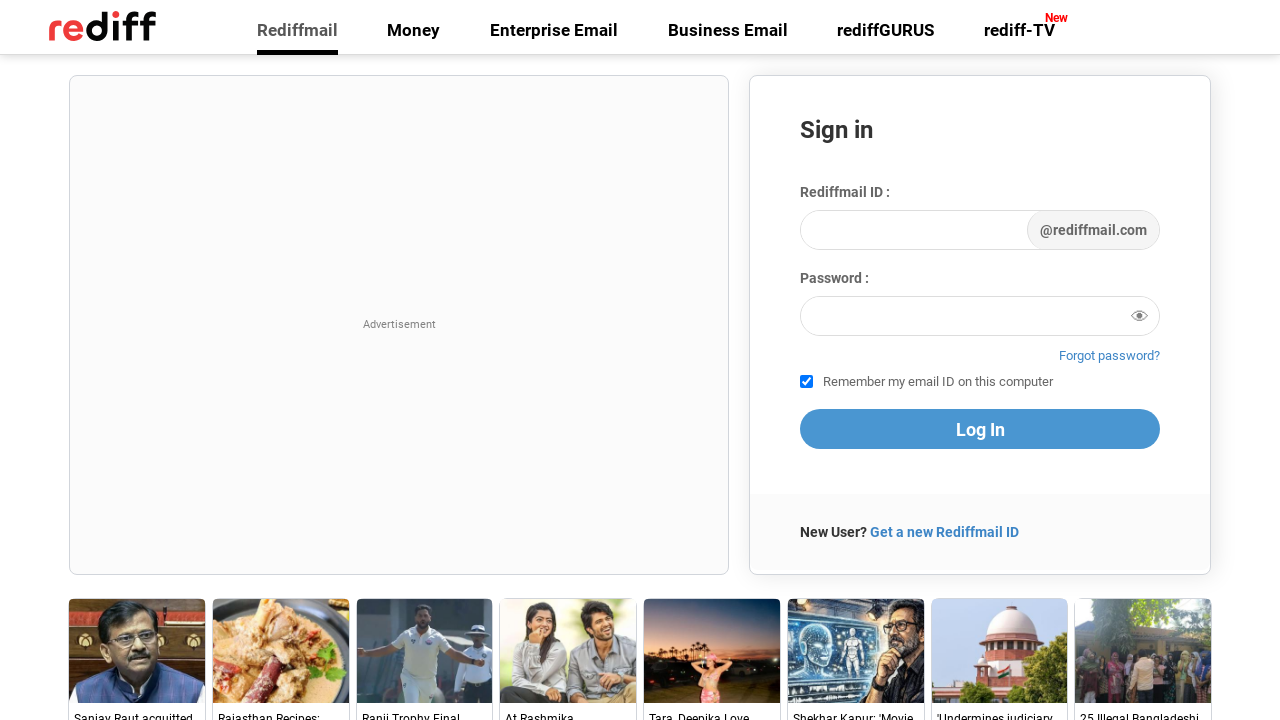